Tests adding a product to cart by clicking the buy button on the BrowserStack demo e-commerce site

Starting URL: https://bstackdemo.com/

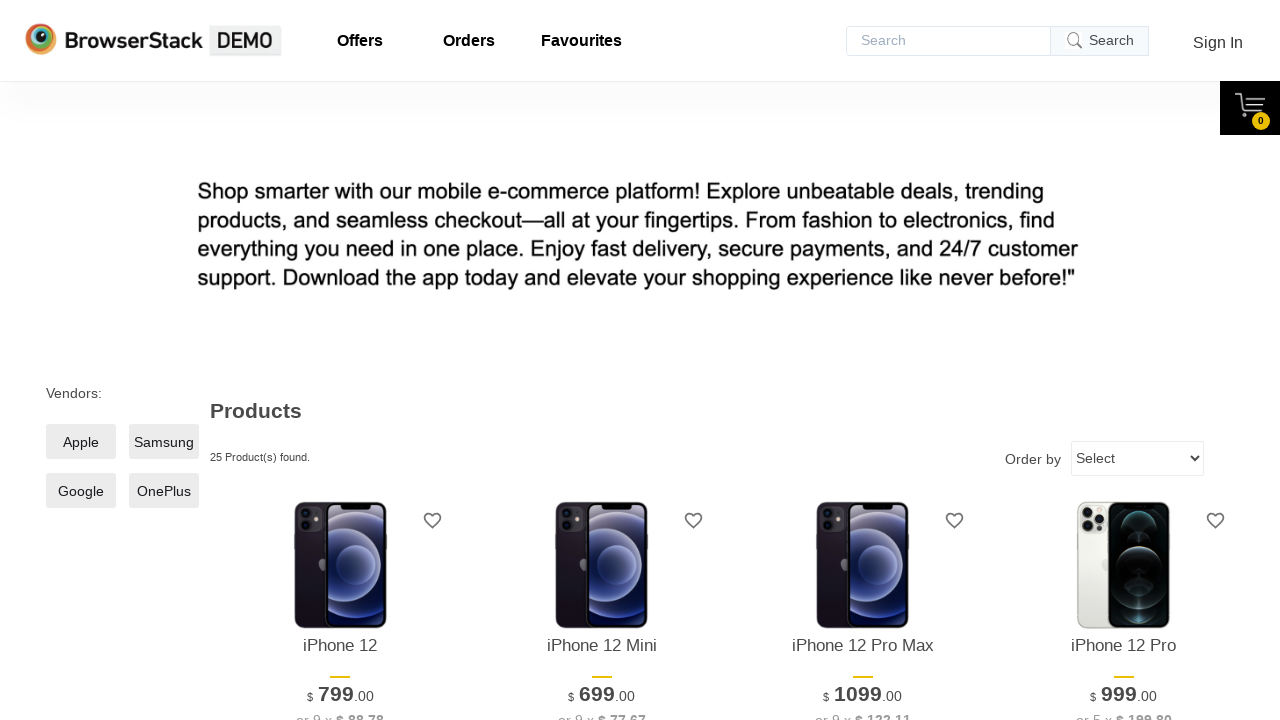

Clicked buy button to add product to cart at (340, 361) on .shelf-item__buy-btn
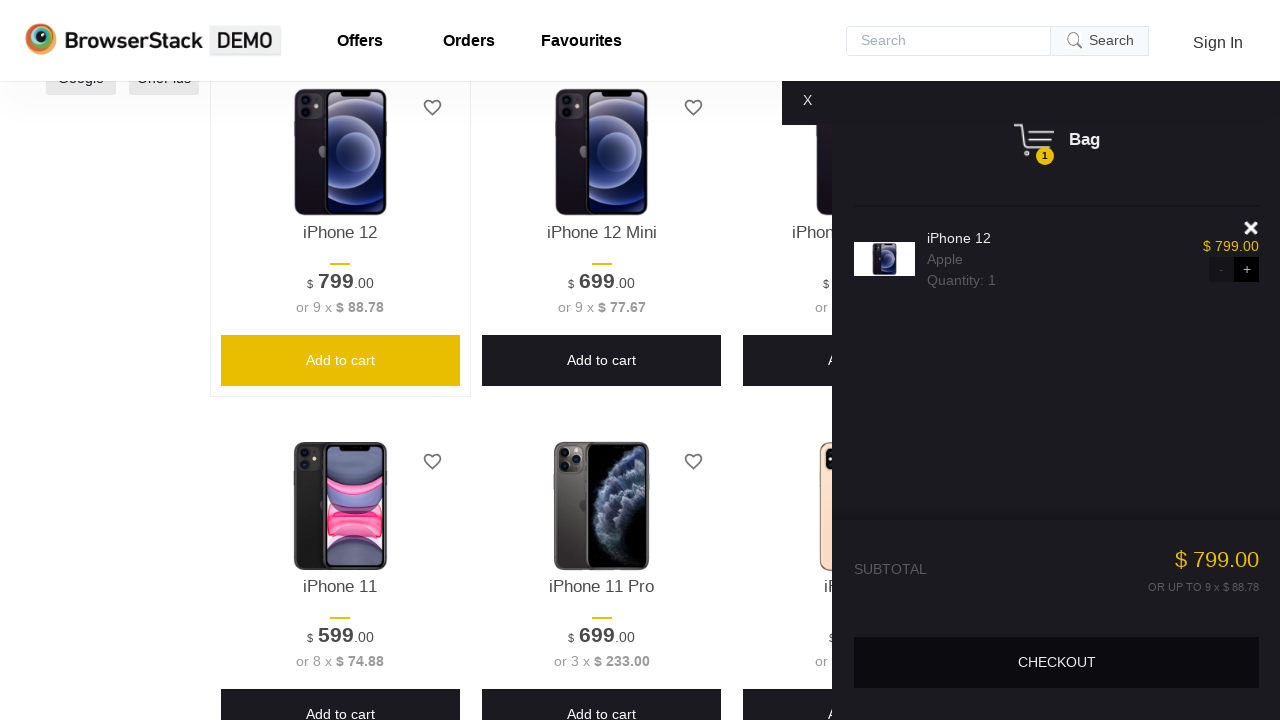

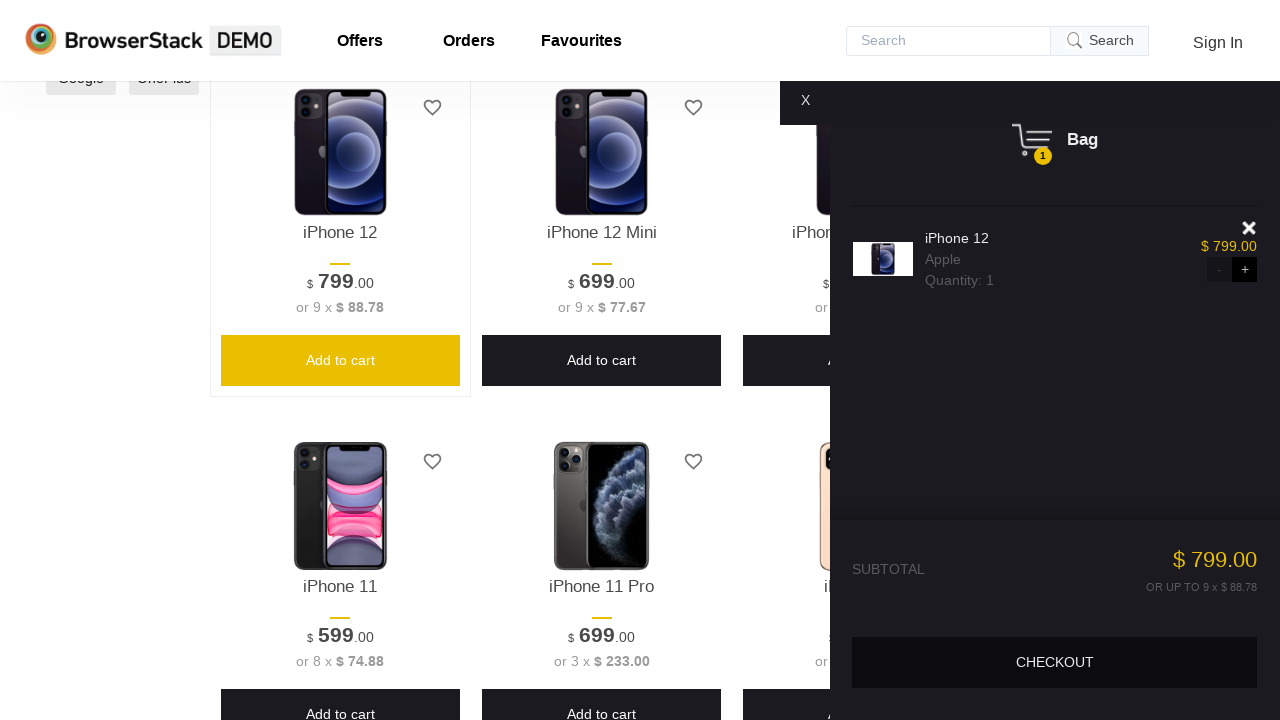